Tests navigation by clicking the "Home" link on the inputs page and verifies the page title changes to "Practice"

Starting URL: https://practice.cydeo.com/inputs

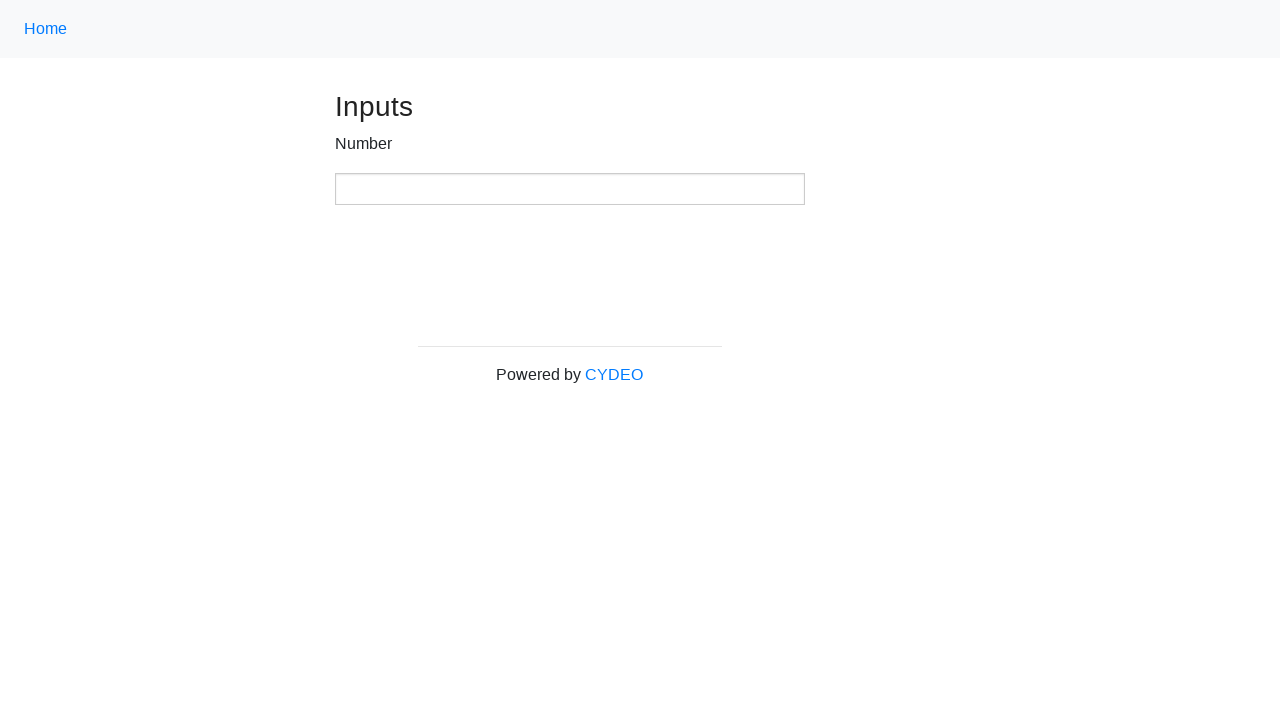

Navigated to inputs page at https://practice.cydeo.com/inputs
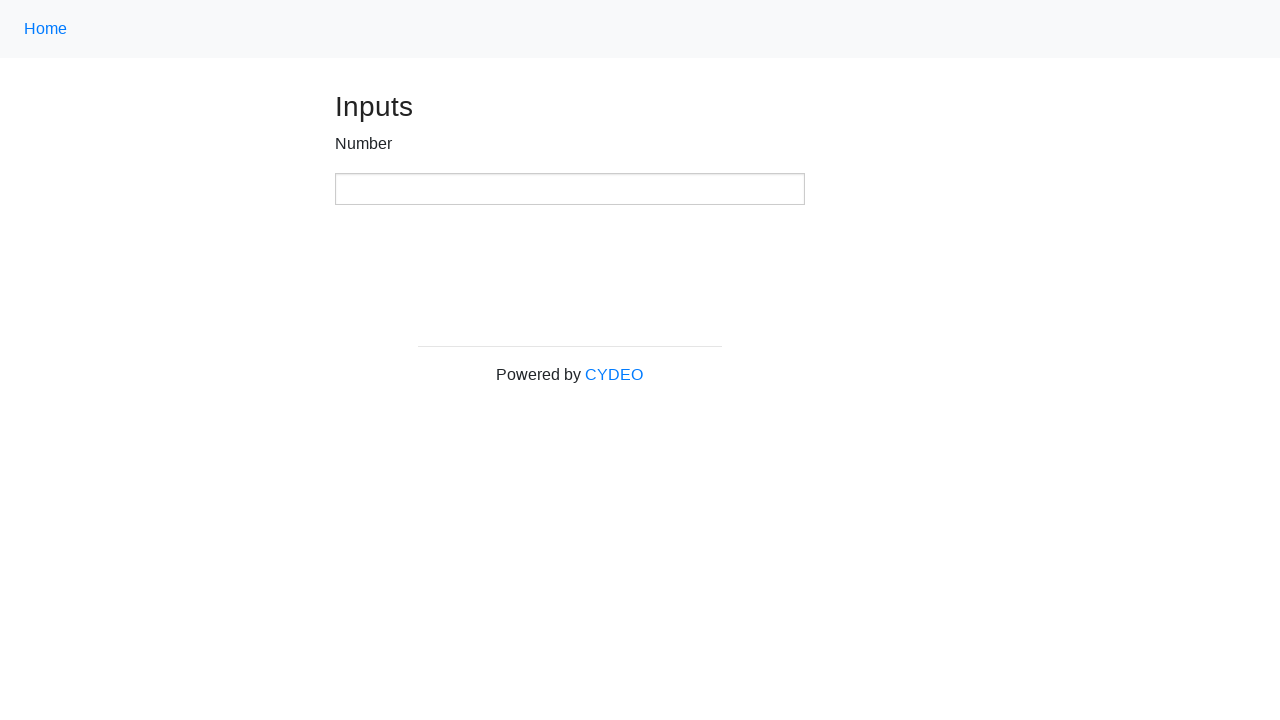

Clicked the Home link using CSS selector 'a.nav-link' at (46, 29) on a.nav-link
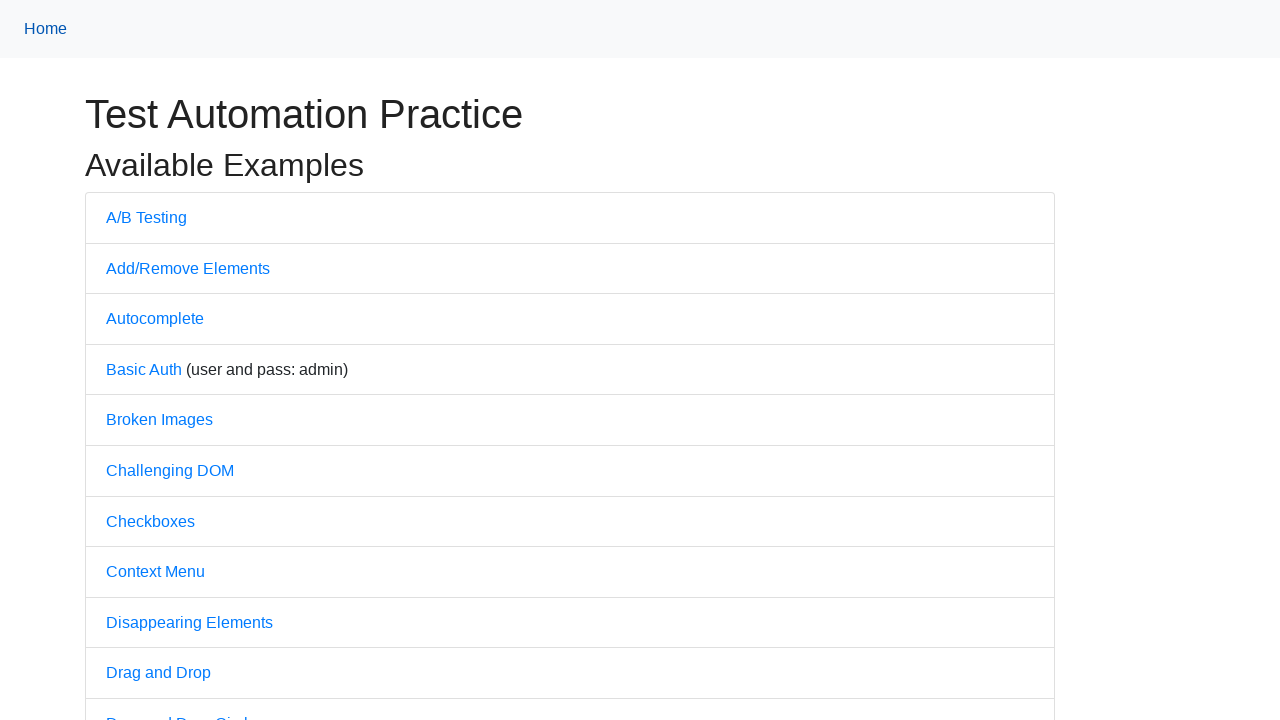

Page loaded after navigation
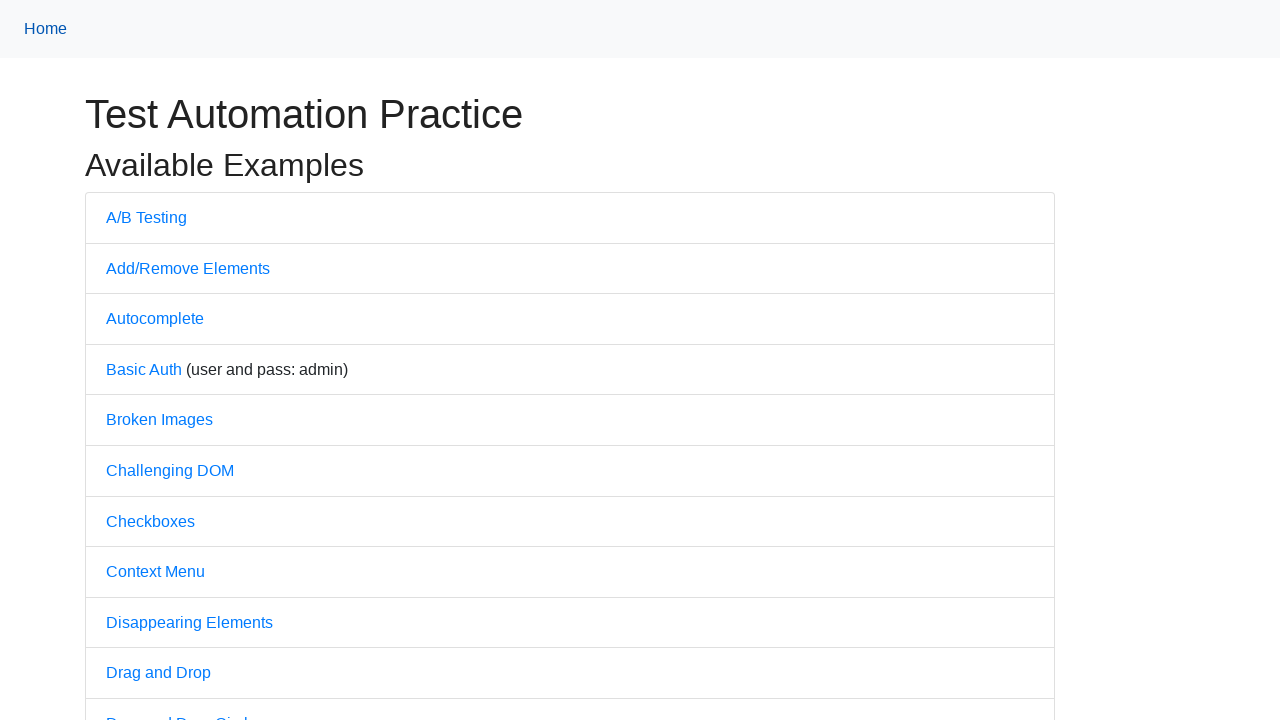

Verified page title is 'Practice'
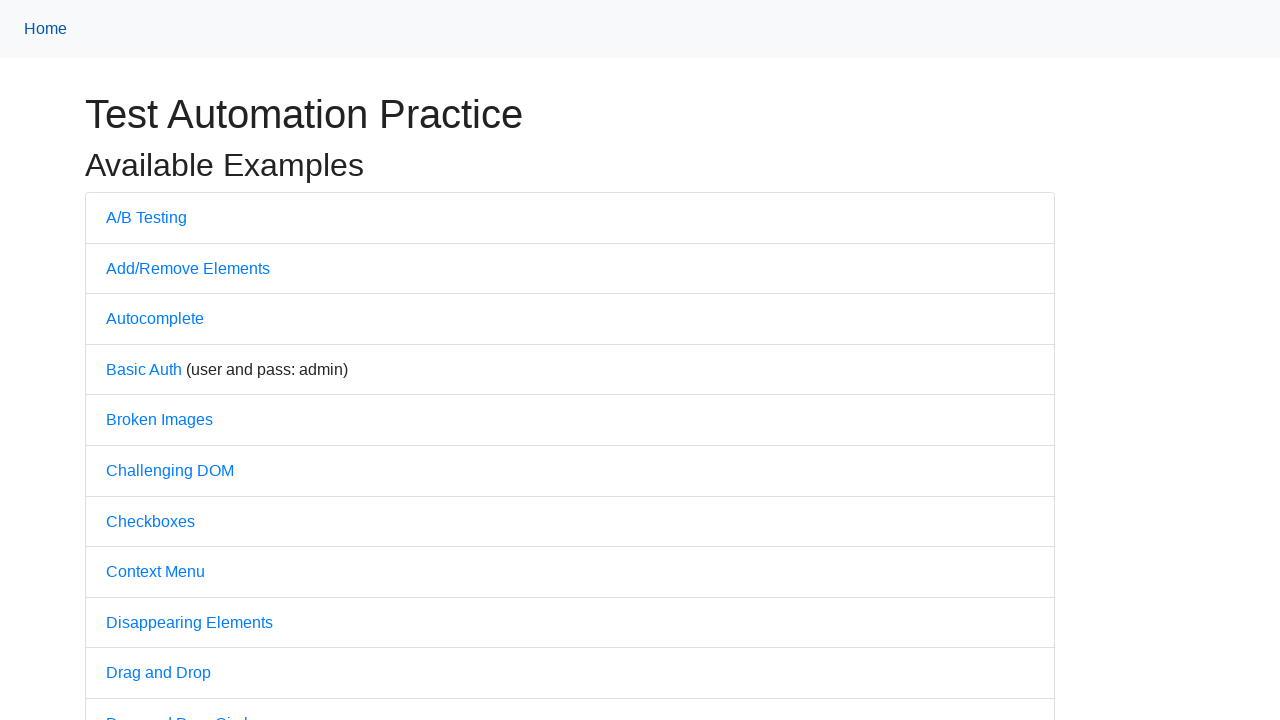

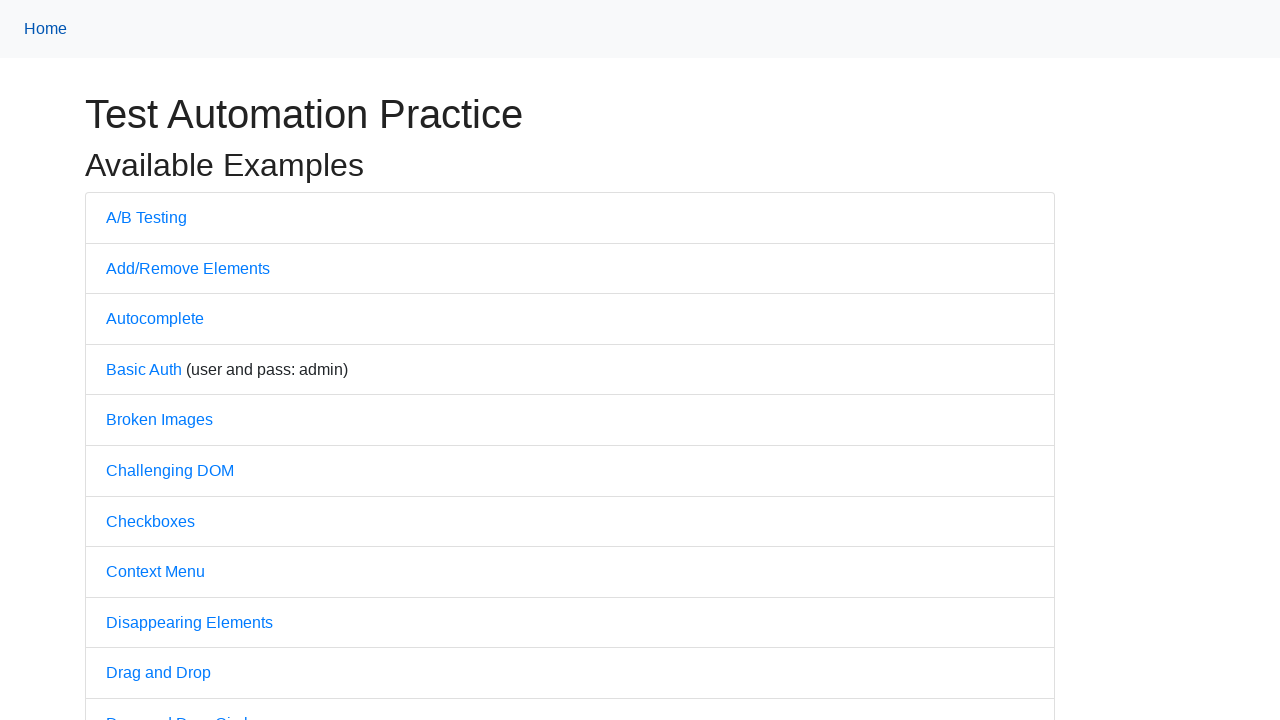